Tests clicking the Back button on the answers to question 2 to verify navigation

Starting URL: https://shemsvcollege.github.io/Trivia/

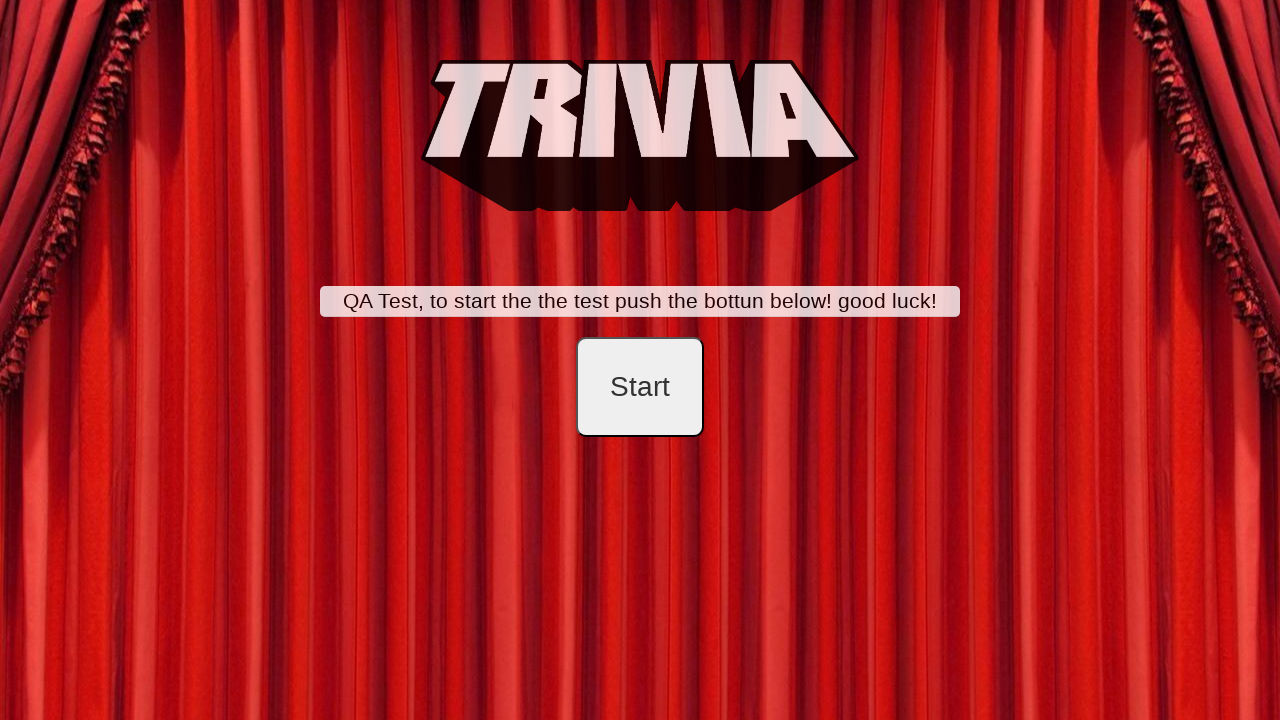

Clicked start button at (640, 387) on #startB
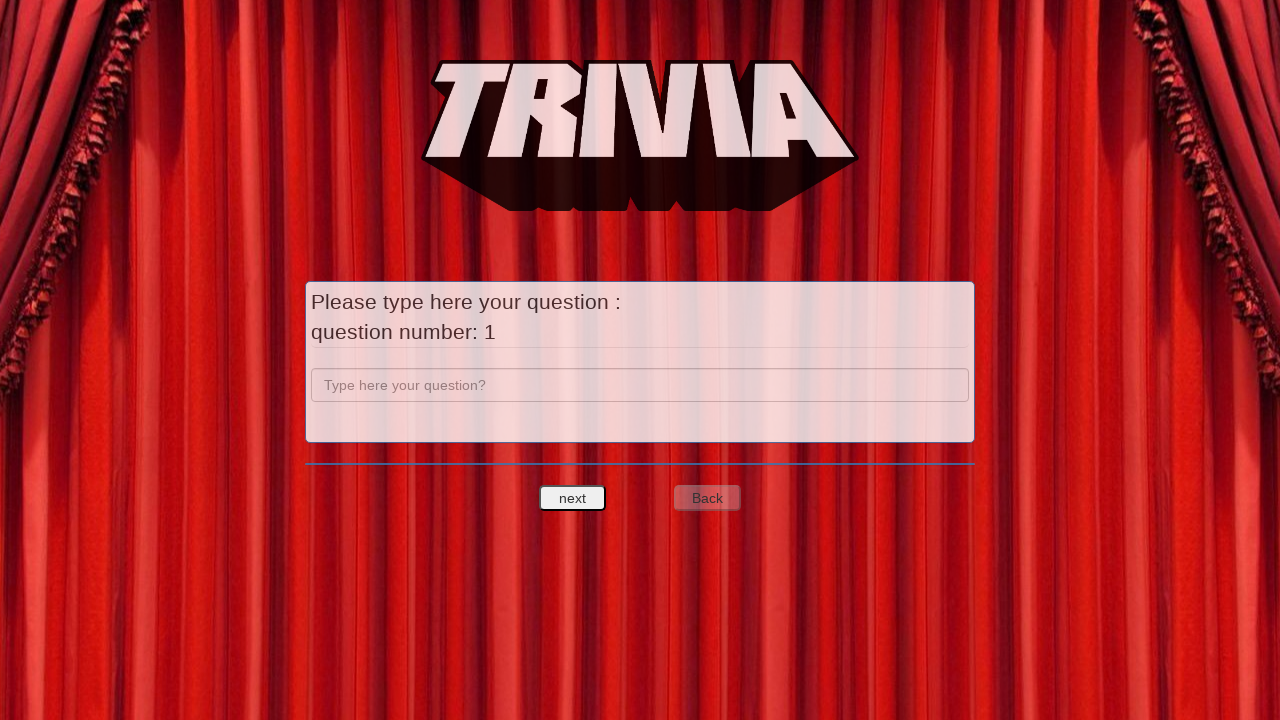

Filled question 1 with 'a' on input[name='question']
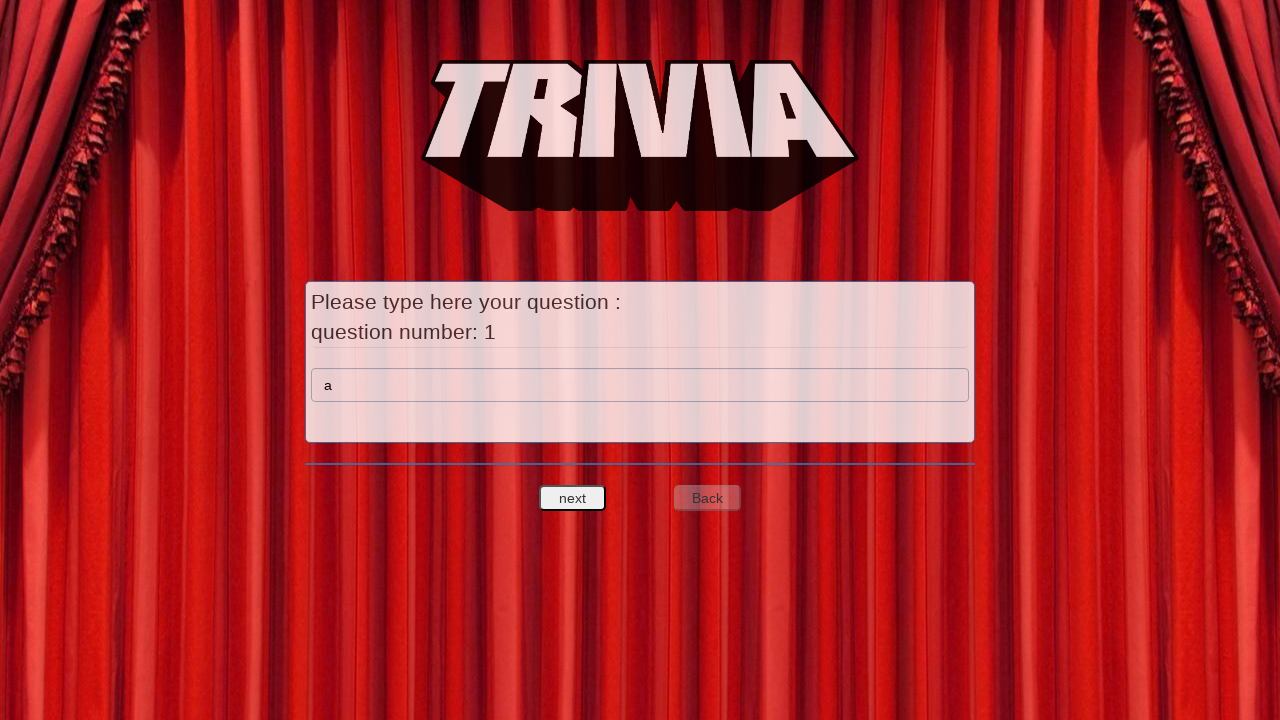

Clicked next question button to proceed to answers at (573, 498) on #nextquest
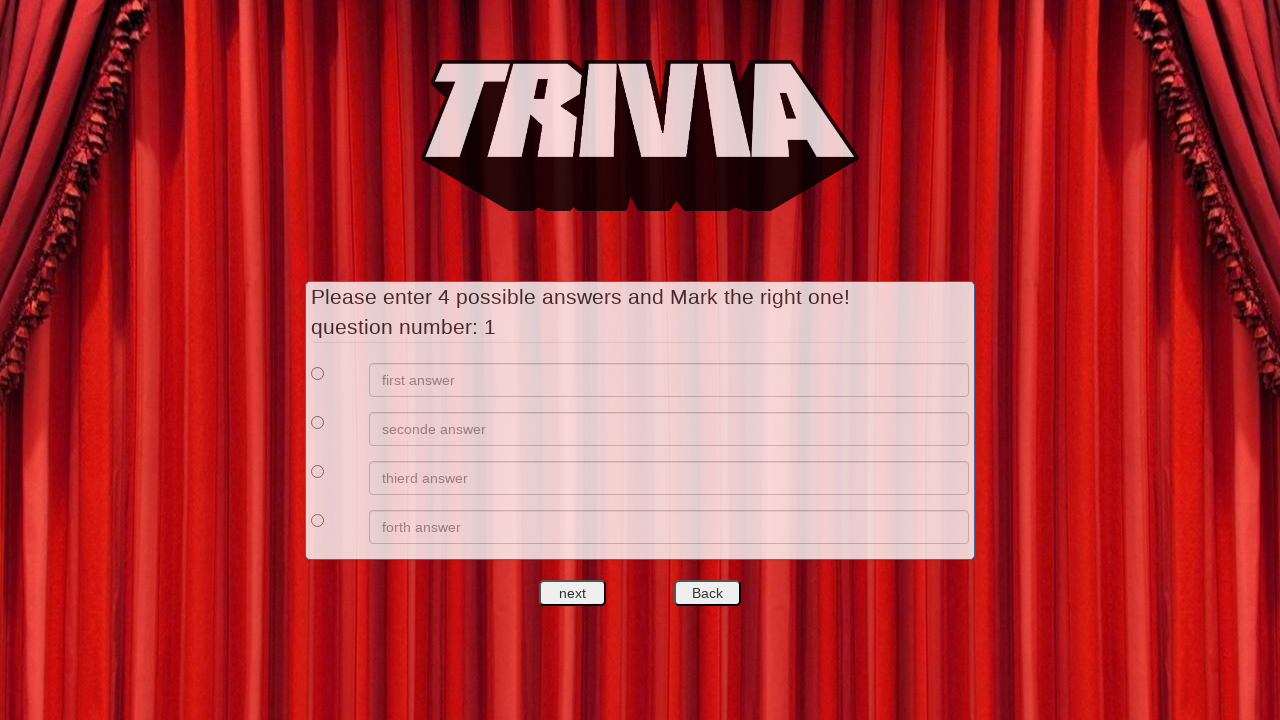

Filled answer 1 with 'a' on //*[@id='answers']/div[1]/div[2]/input
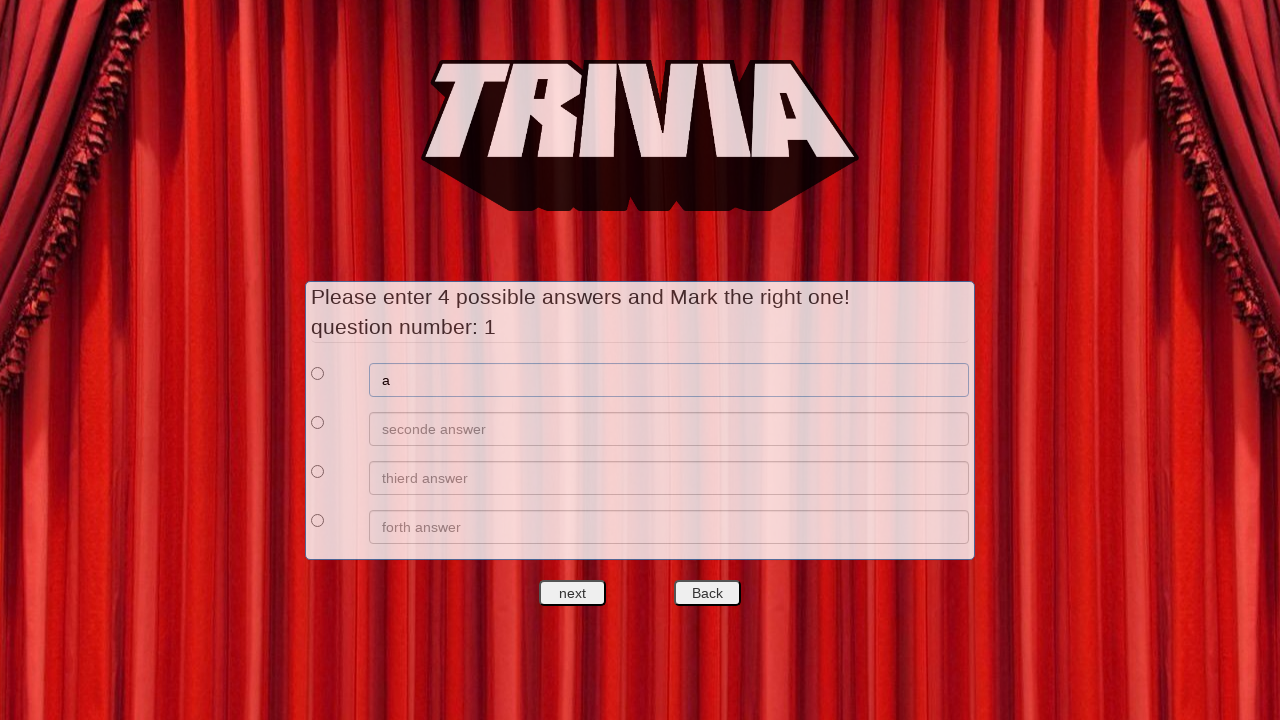

Filled answer 2 with 'b' on //*[@id='answers']/div[2]/div[2]/input
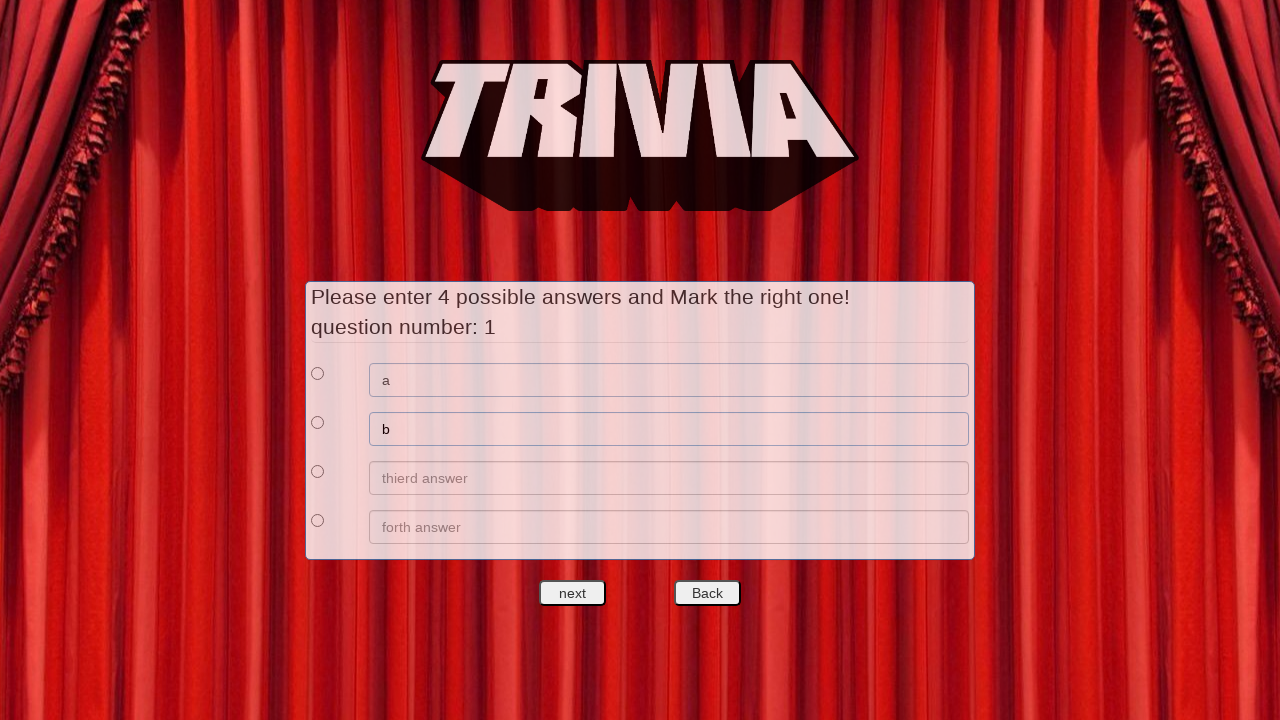

Filled answer 3 with 'c' on //*[@id='answers']/div[3]/div[2]/input
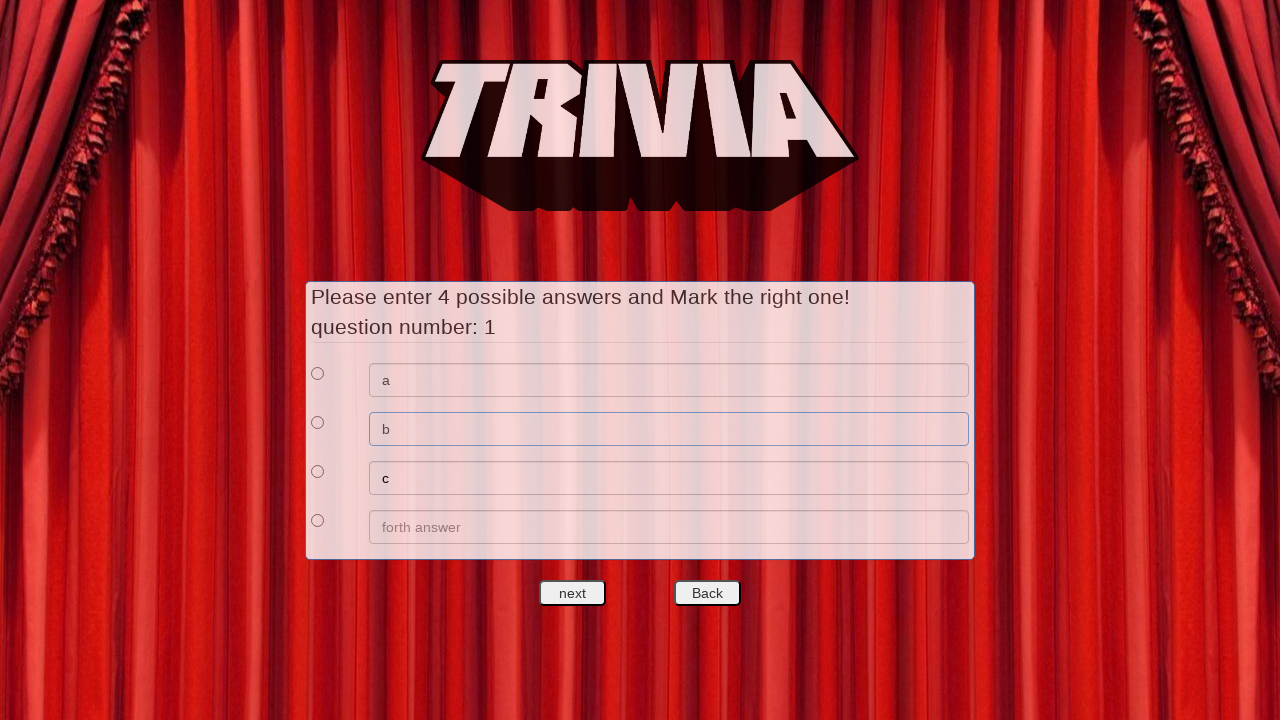

Filled answer 4 with 'd' on //*[@id='answers']/div[4]/div[2]/input
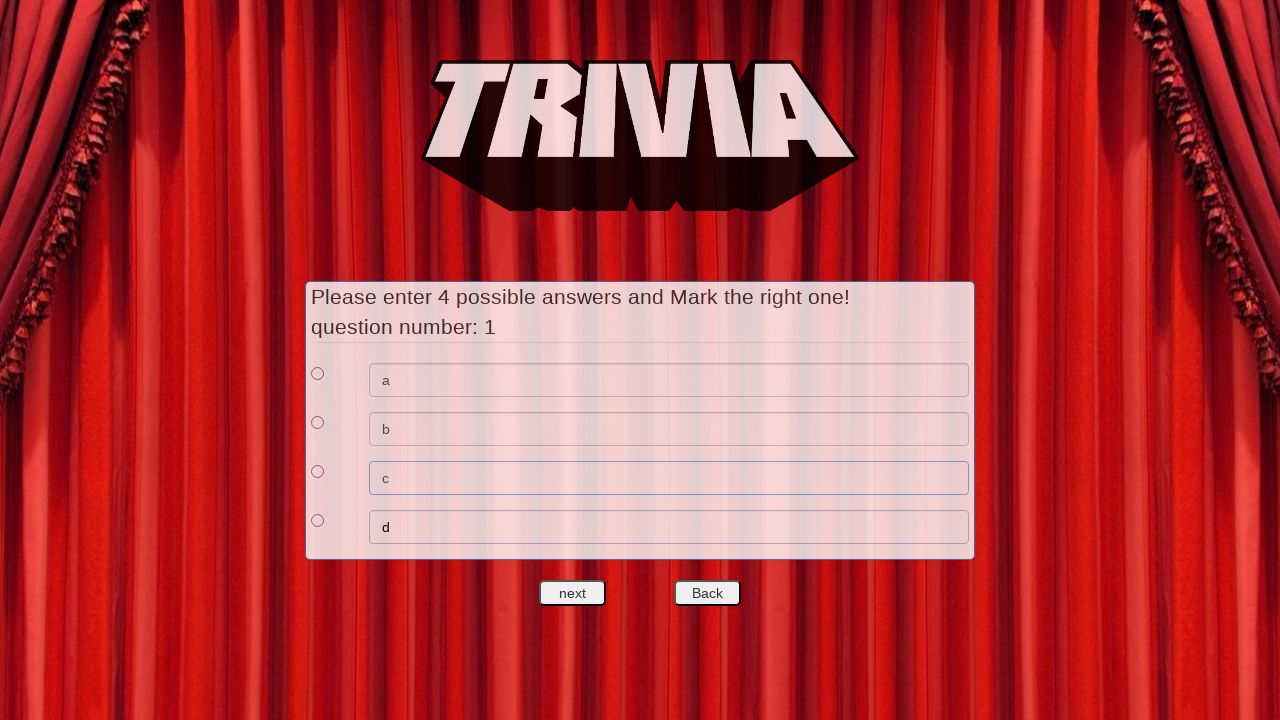

Selected answer 1 as correct at (318, 373) on xpath=//*[@id='answers']/div[1]/div[1]/input
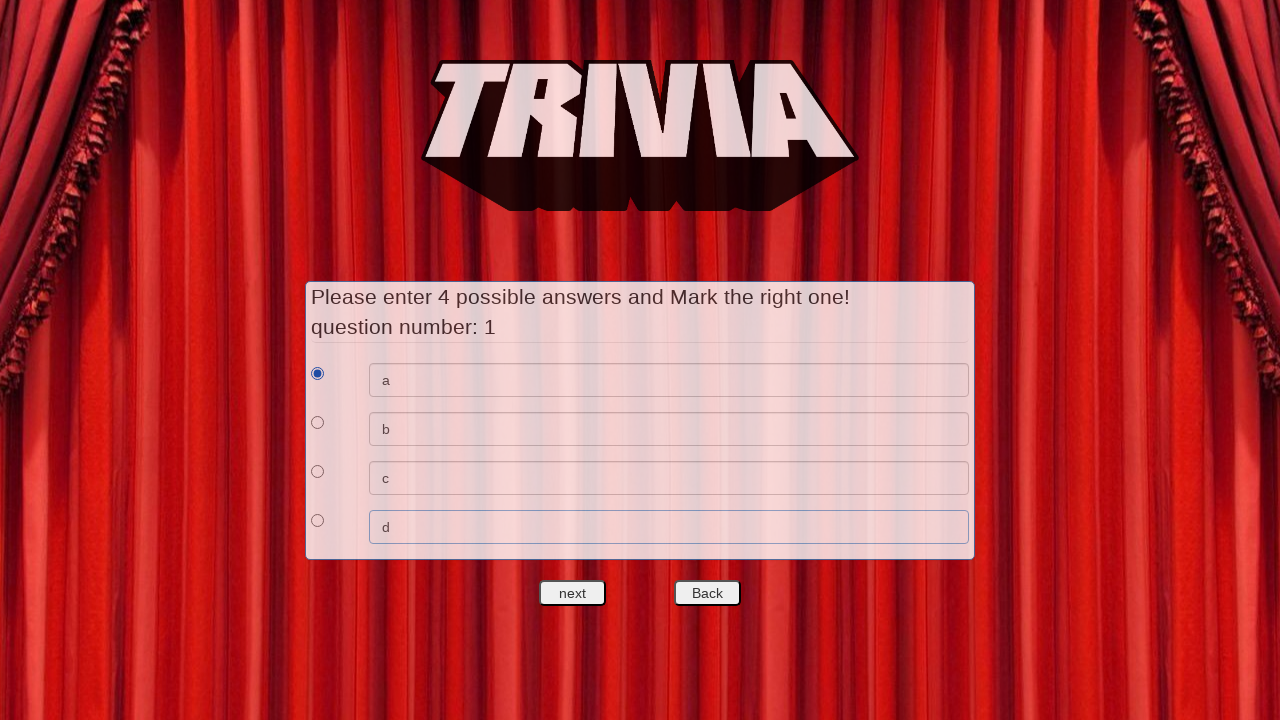

Clicked next question button to proceed to question 2 at (573, 593) on #nextquest
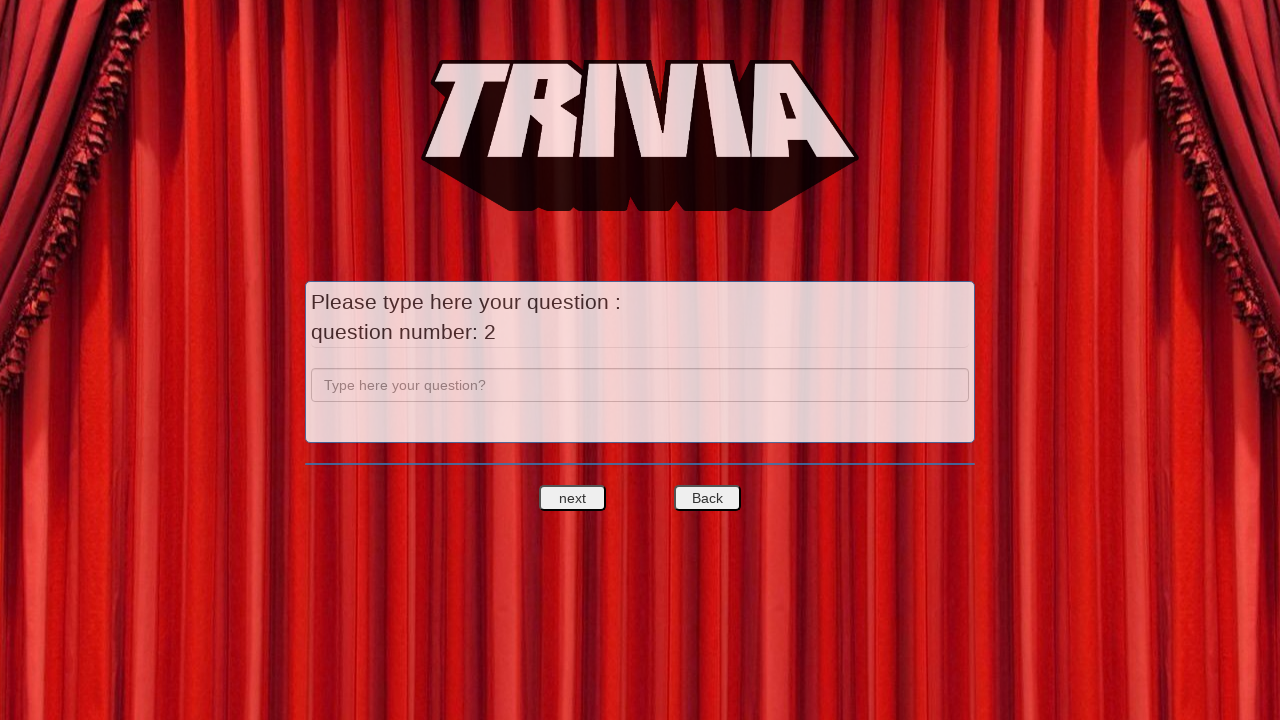

Filled question 2 with 'b' on input[name='question']
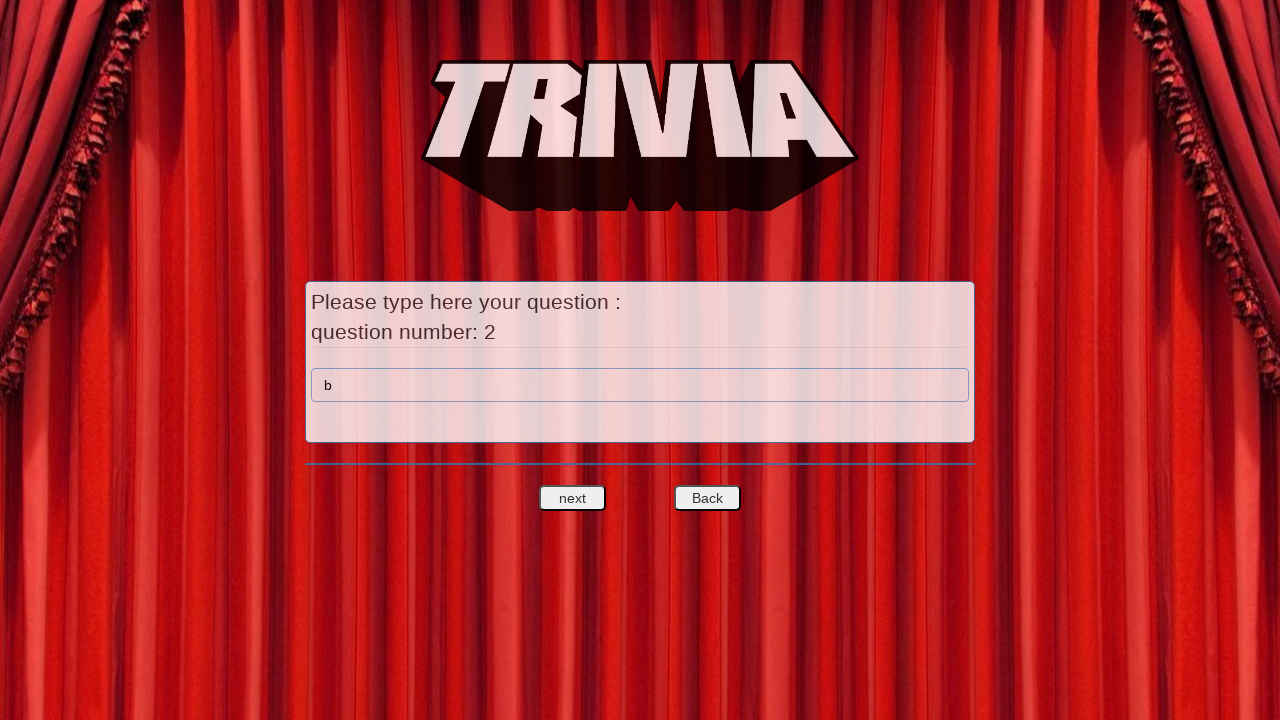

Clicked next question button to proceed to question 2 answers at (573, 498) on #nextquest
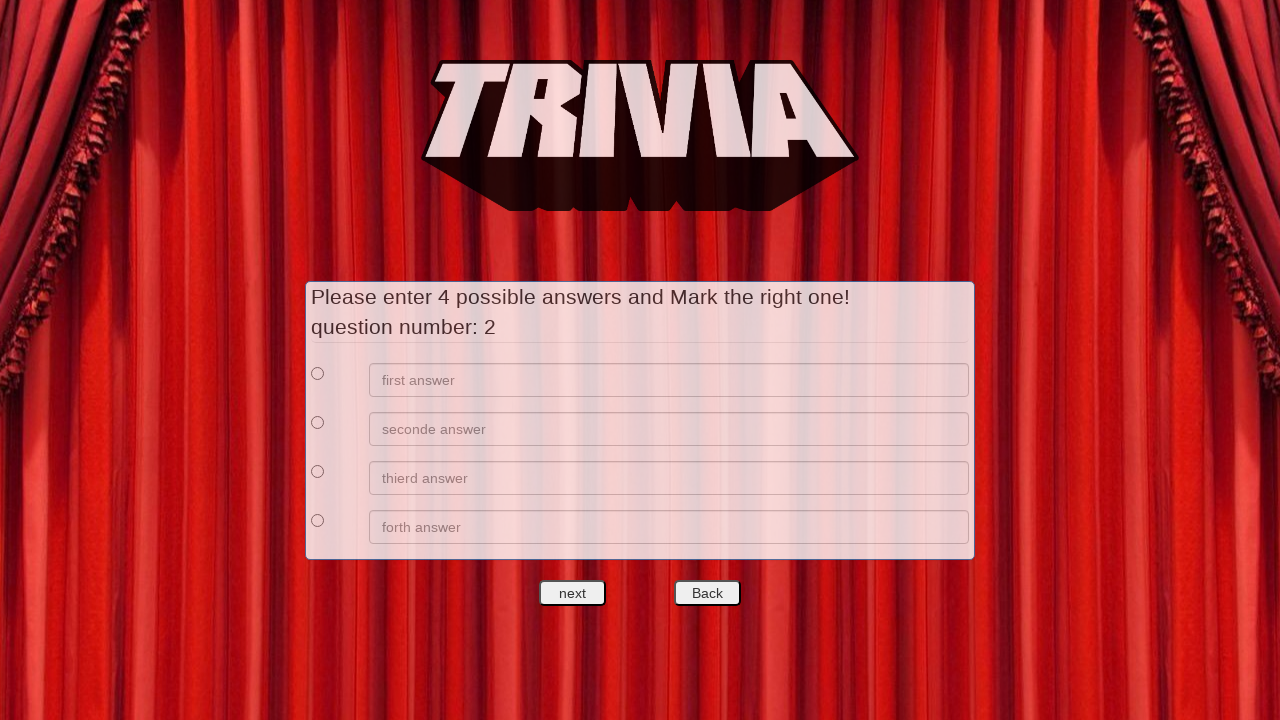

Clicked back button to navigate away from question 2 answers at (707, 593) on #backquest
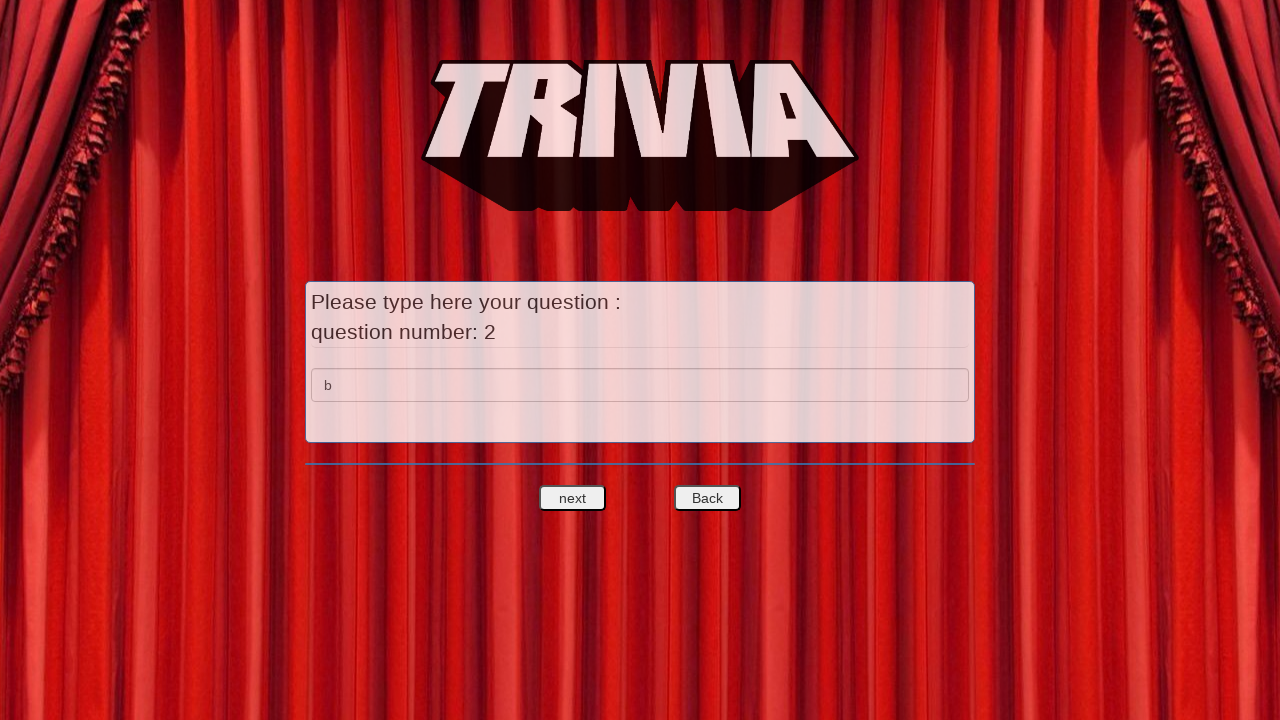

Verified navigation back to question 2 by waiting for 'question number: 2' text
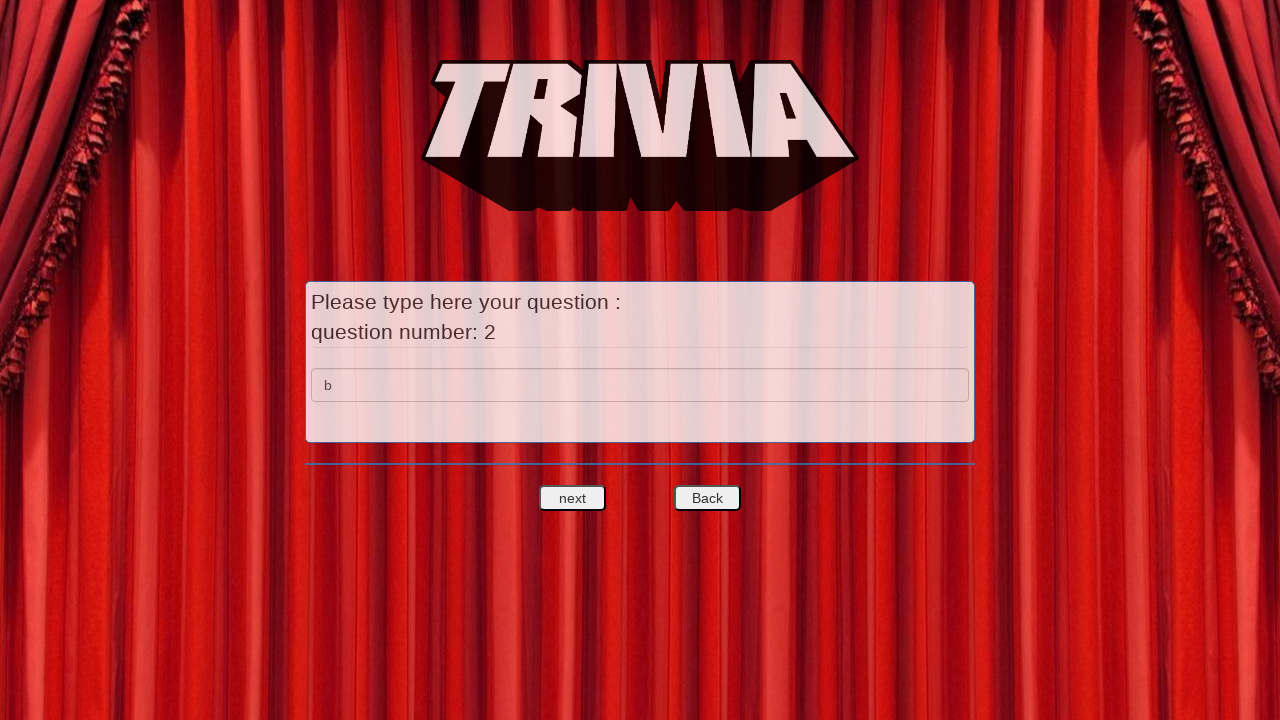

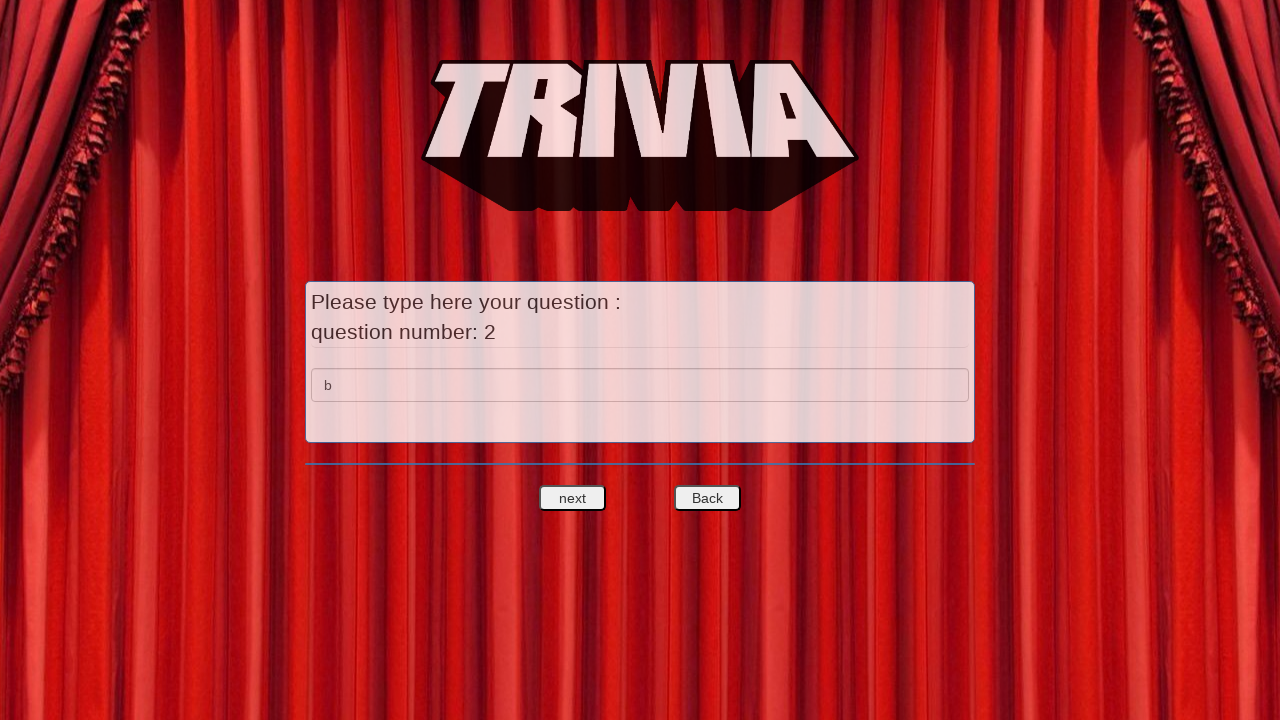